Tests that todo data persists after page reload

Starting URL: https://demo.playwright.dev/todomvc

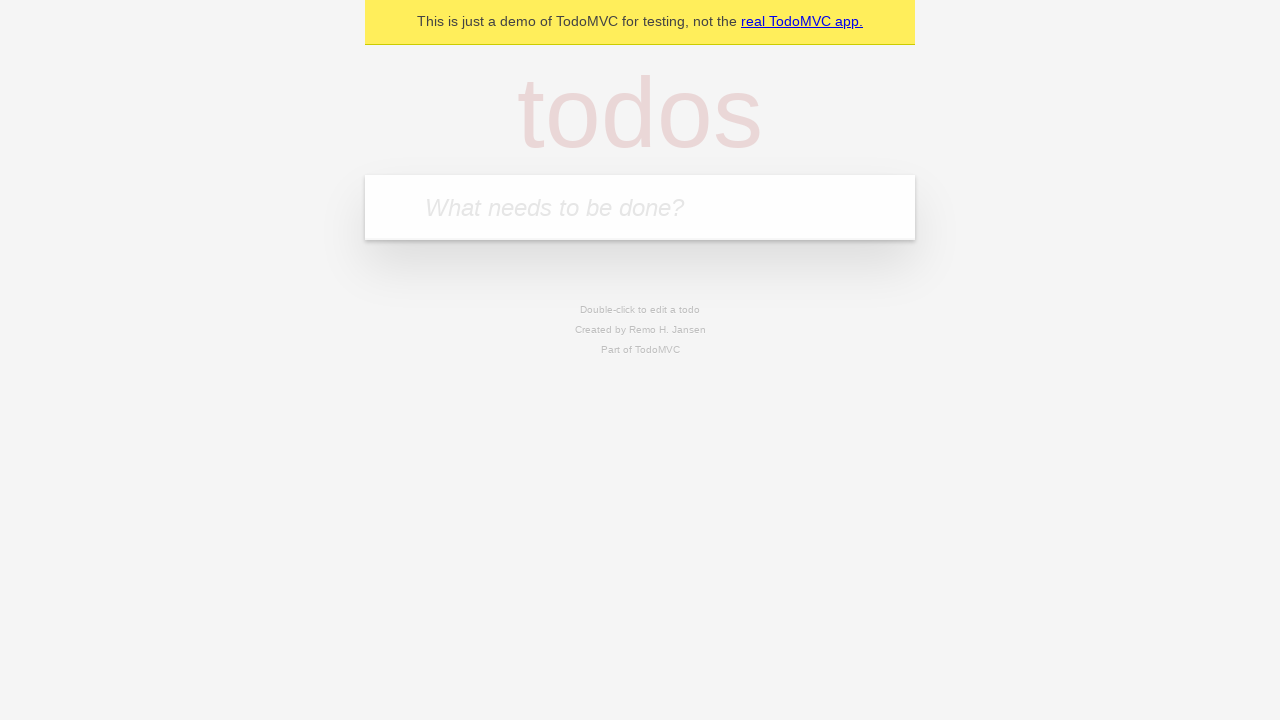

Located the 'What needs to be done?' input field
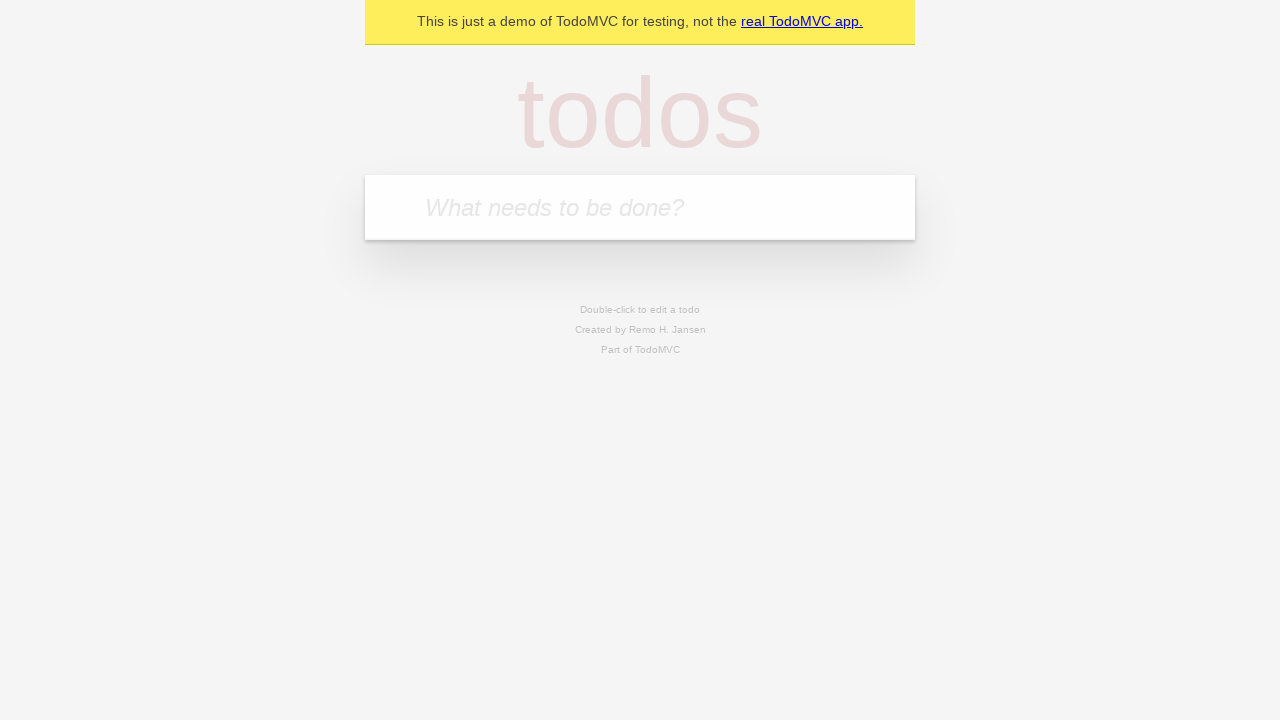

Filled input with 'buy some cheese' on internal:attr=[placeholder="What needs to be done?"i]
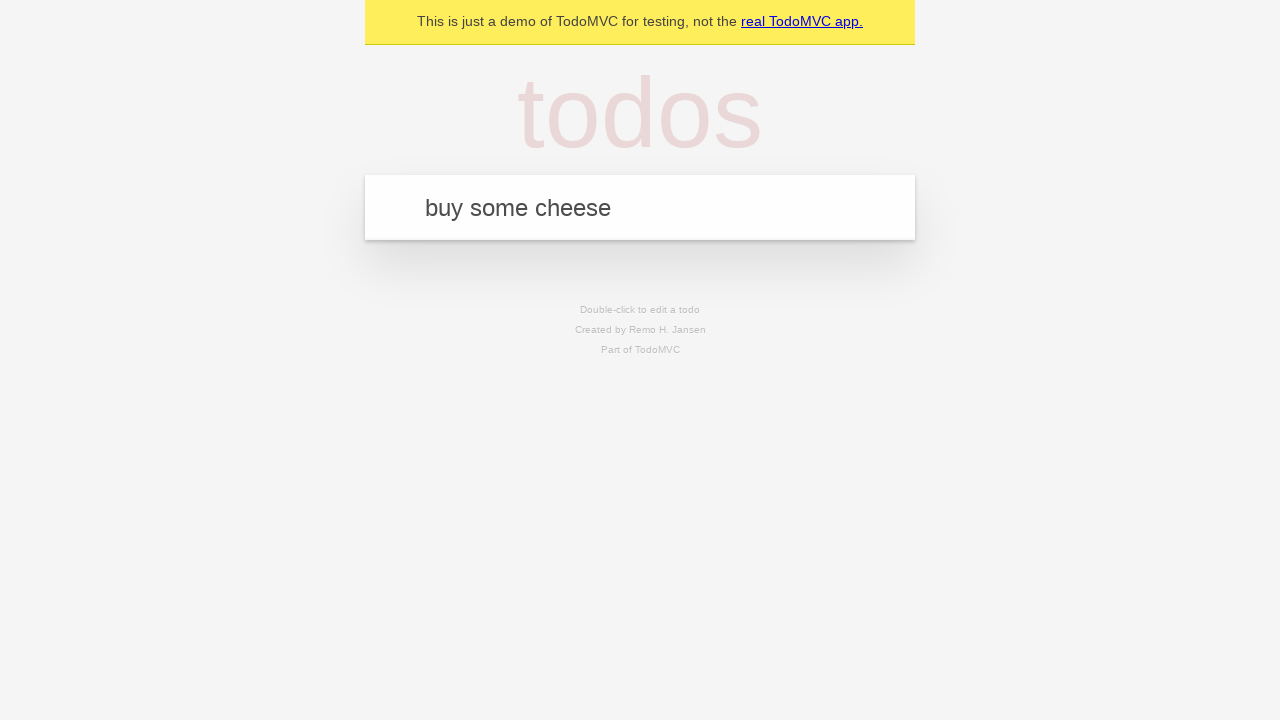

Pressed Enter to create first todo item on internal:attr=[placeholder="What needs to be done?"i]
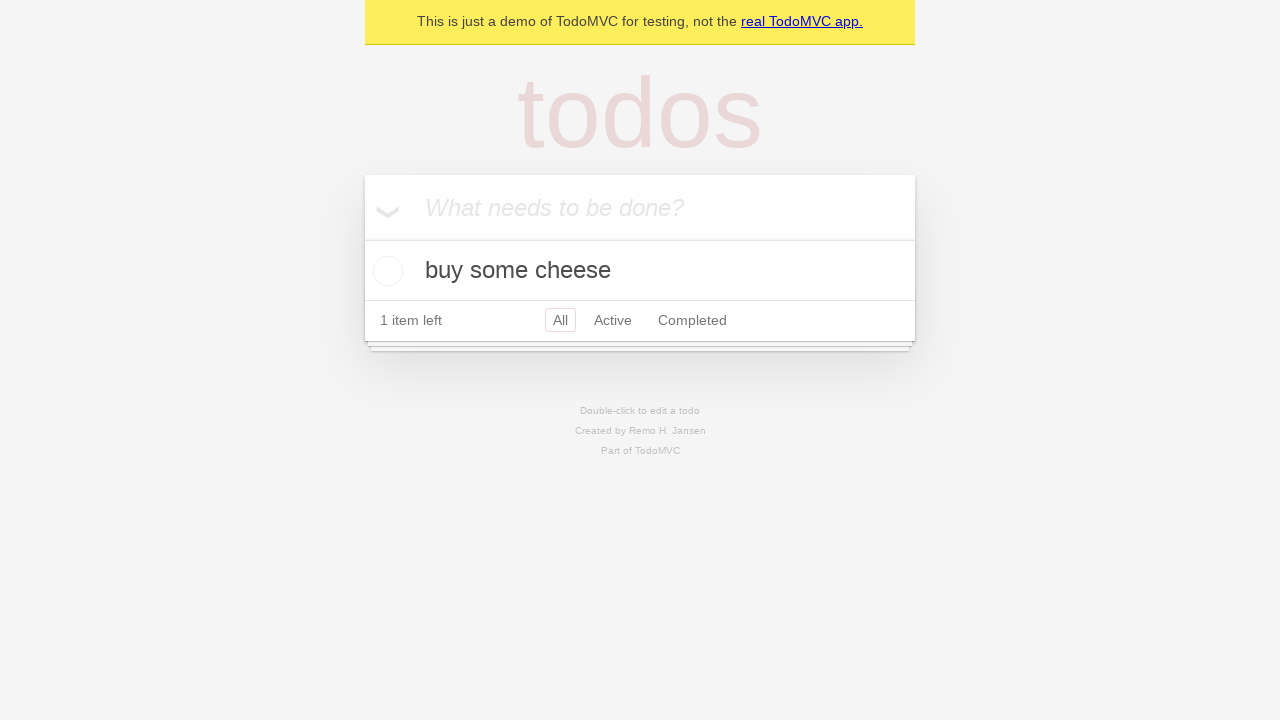

Filled input with 'feed the cat' on internal:attr=[placeholder="What needs to be done?"i]
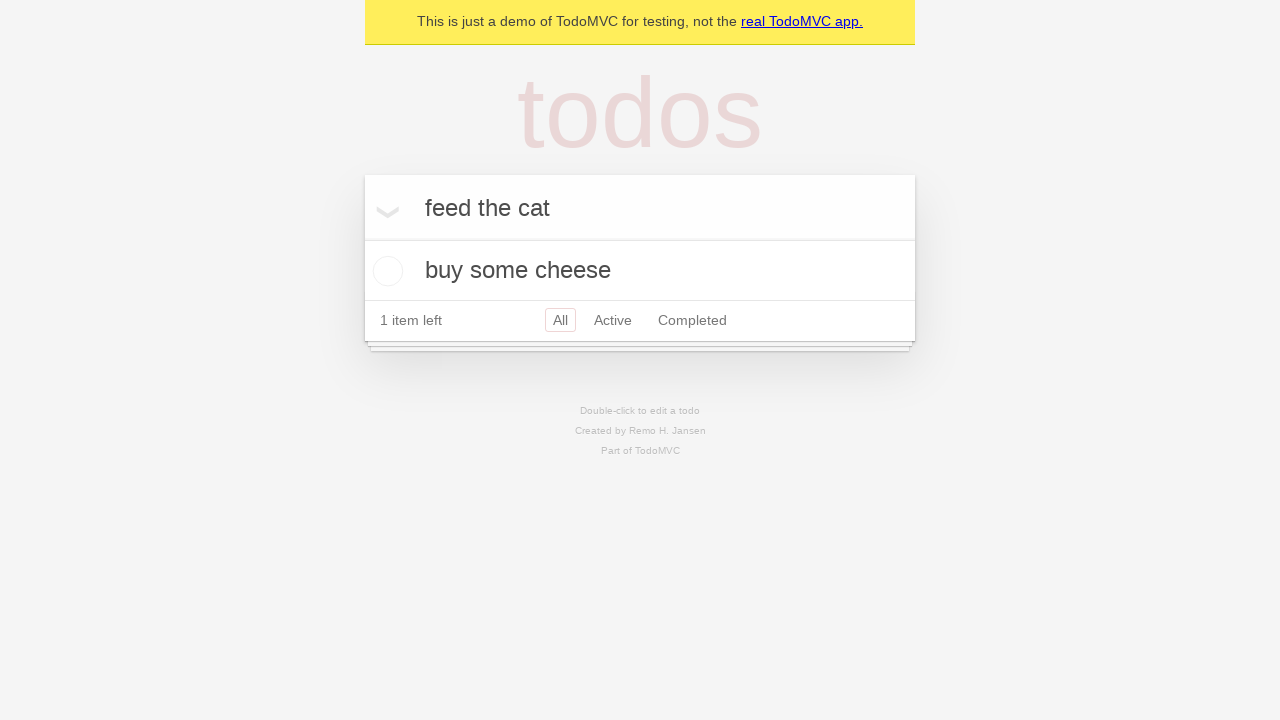

Pressed Enter to create second todo item on internal:attr=[placeholder="What needs to be done?"i]
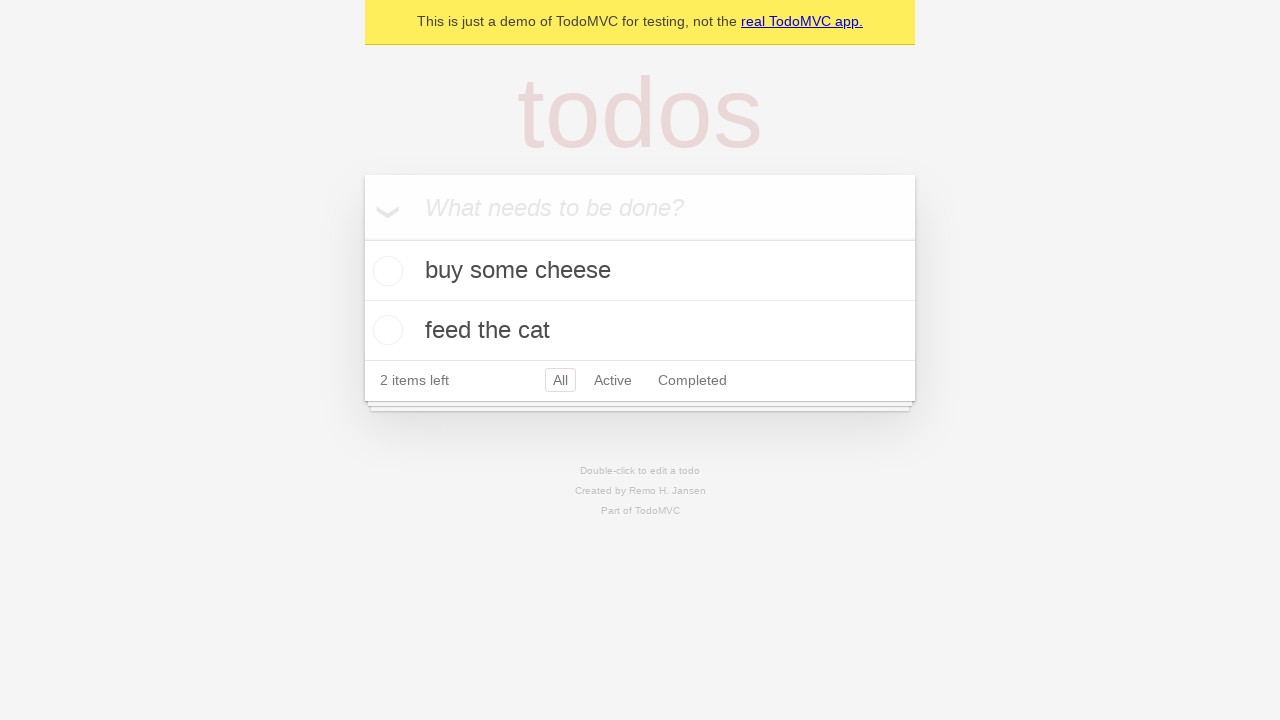

Waited for second todo item to appear
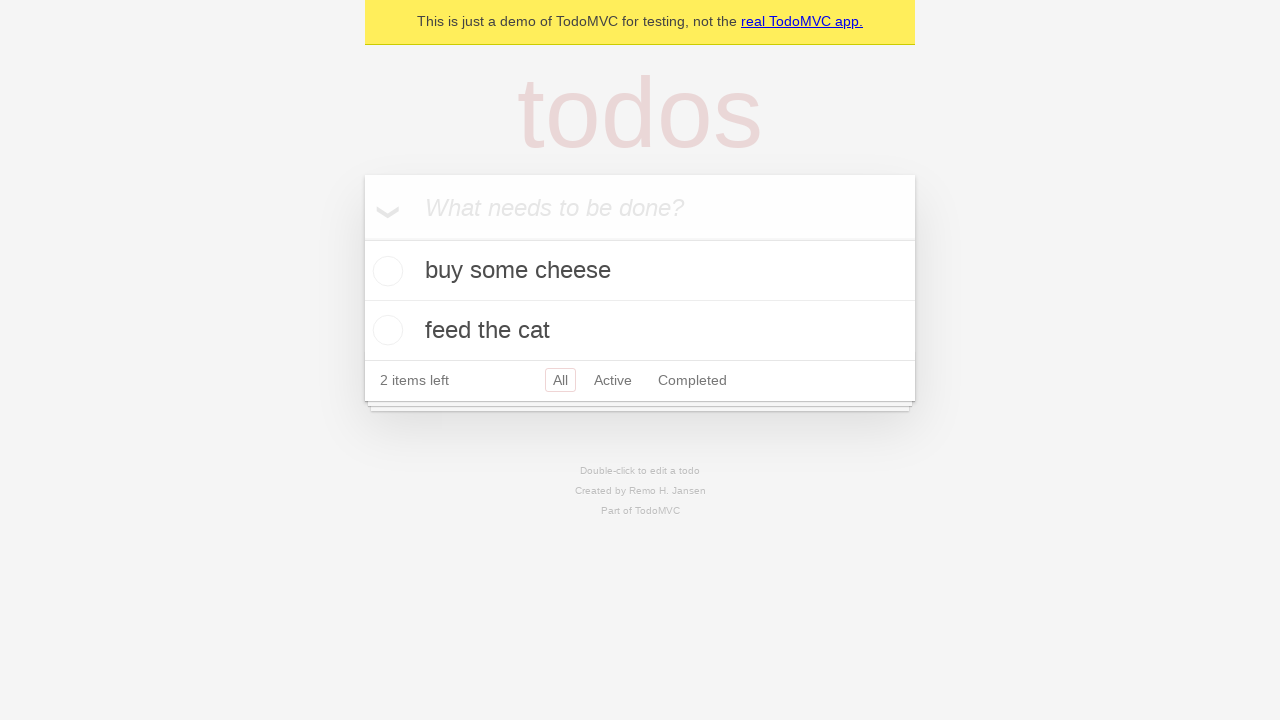

Located all todo items
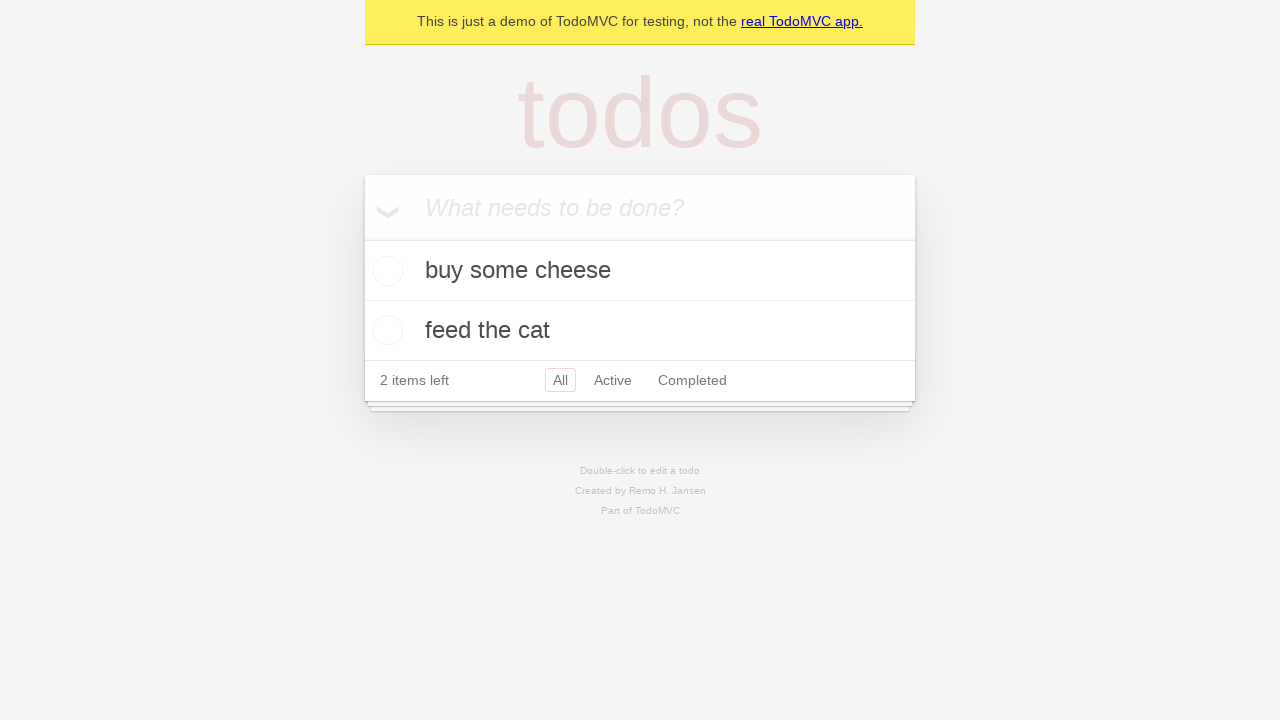

Located checkbox for first todo item
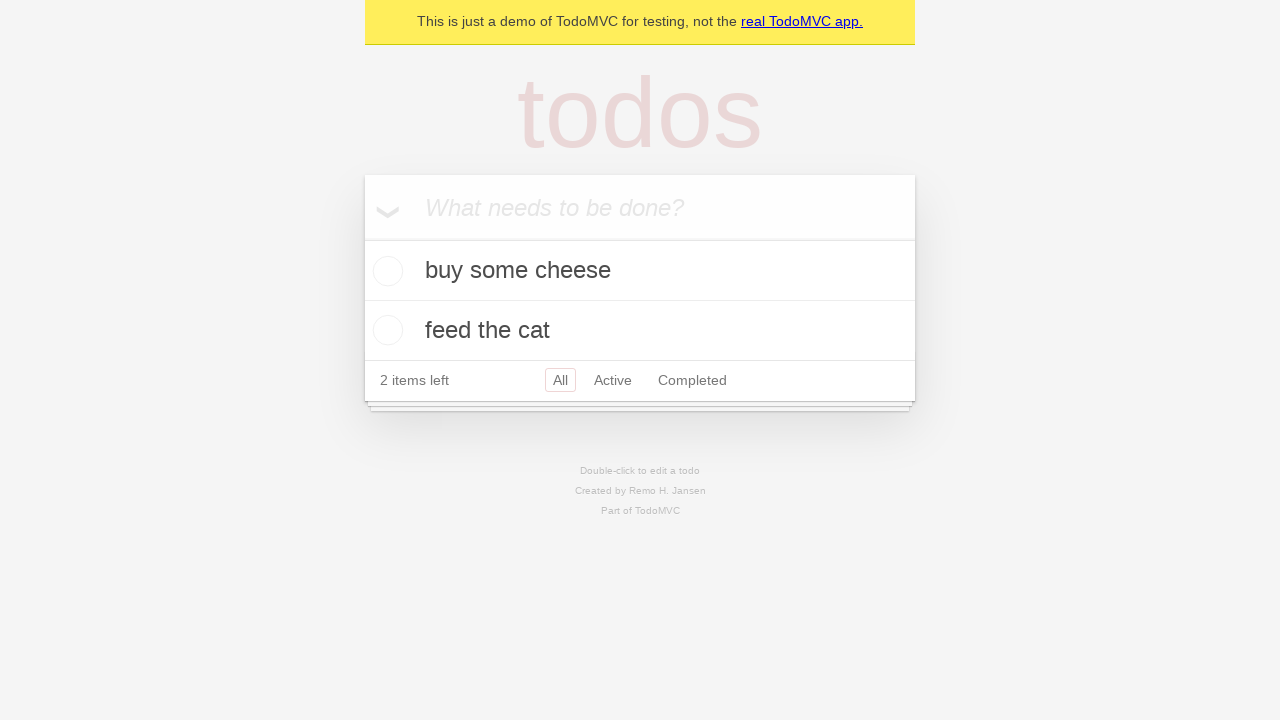

Checked the first todo item at (385, 271) on internal:testid=[data-testid="todo-item"s] >> nth=0 >> internal:role=checkbox
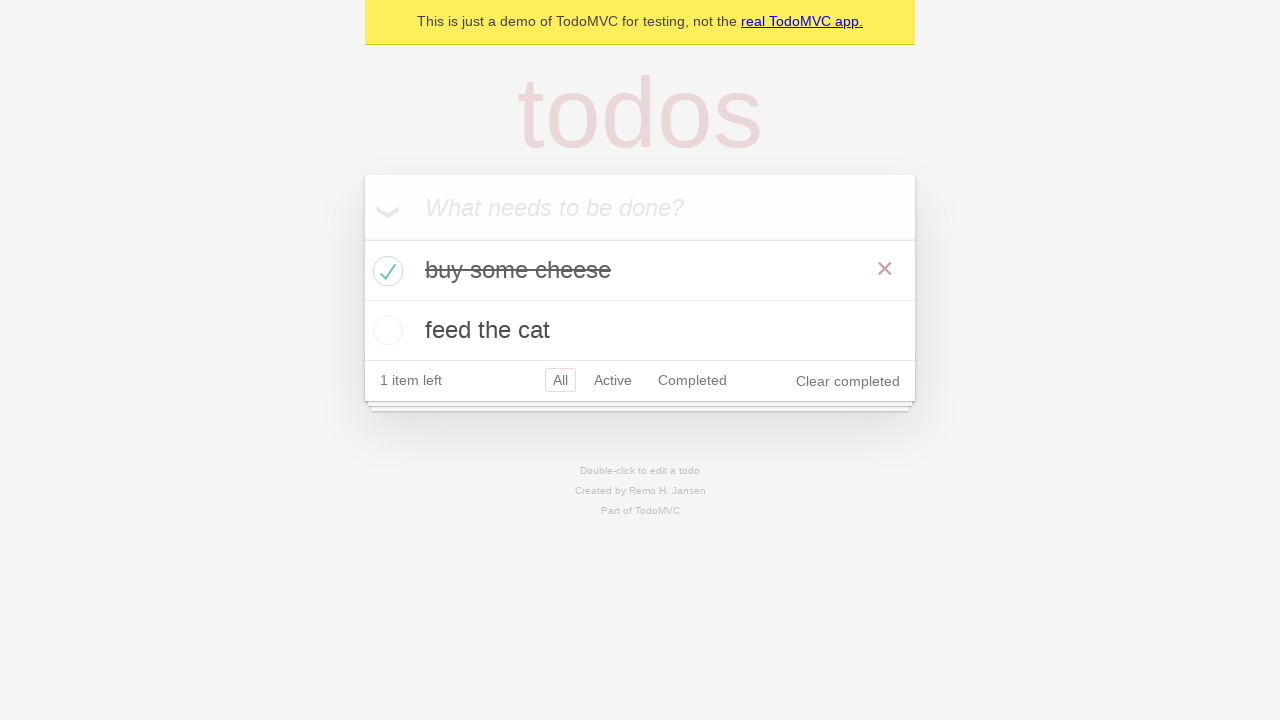

Reloaded the page to verify data persistence
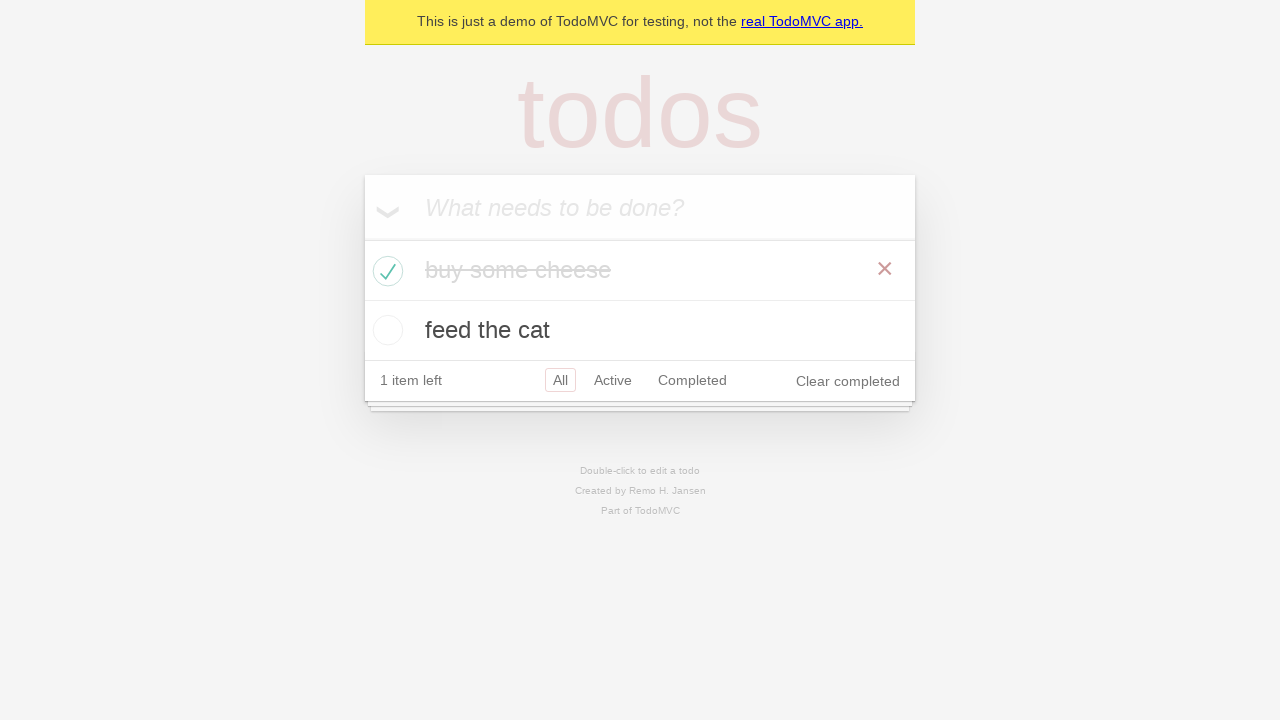

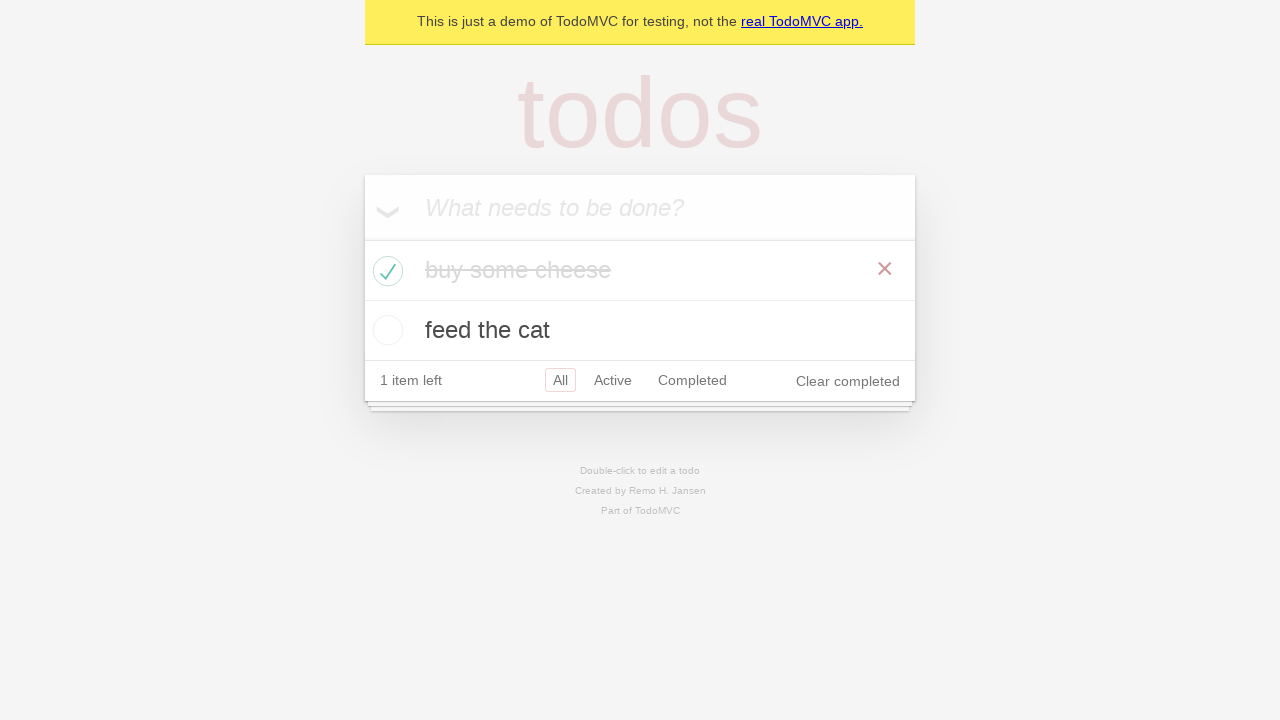